Tests sorting customer data by postal code in ascending order on a banking application

Starting URL: https://www.globalsqa.com/angularJs-protractor/BankingProject/#/login

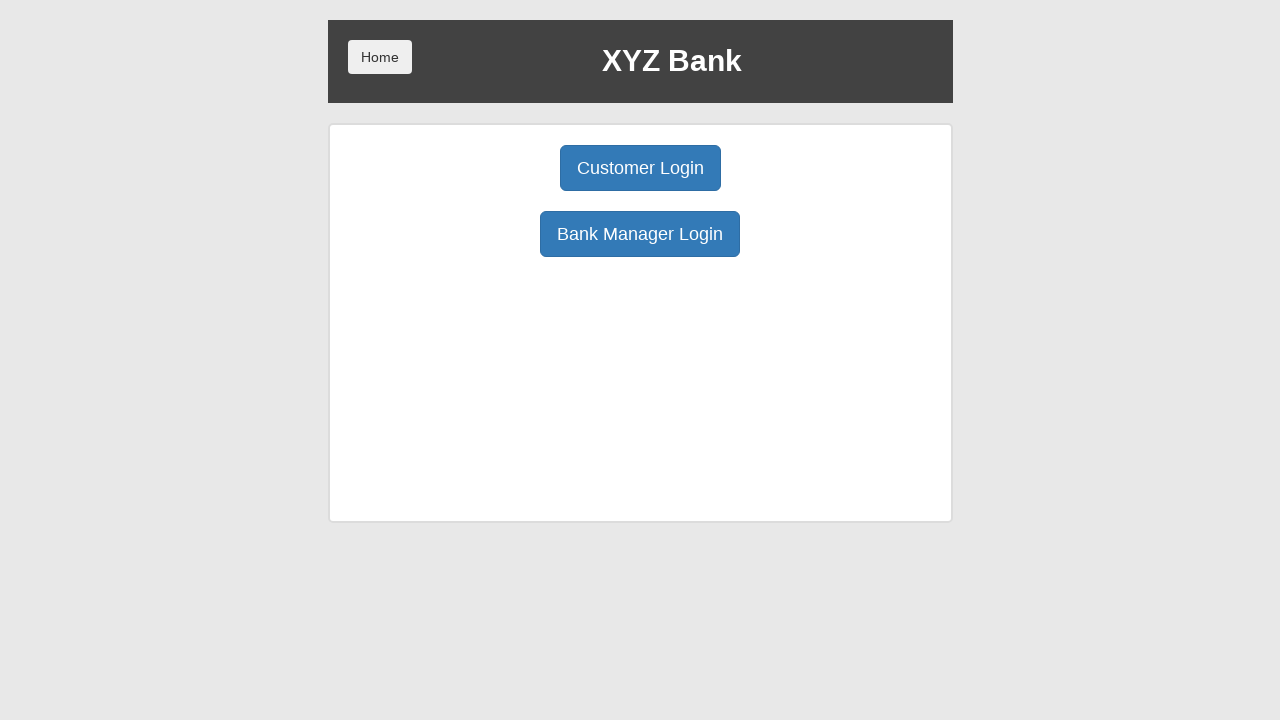

Clicked Bank Manager Login button at (640, 234) on button:has-text('Bank Manager Login')
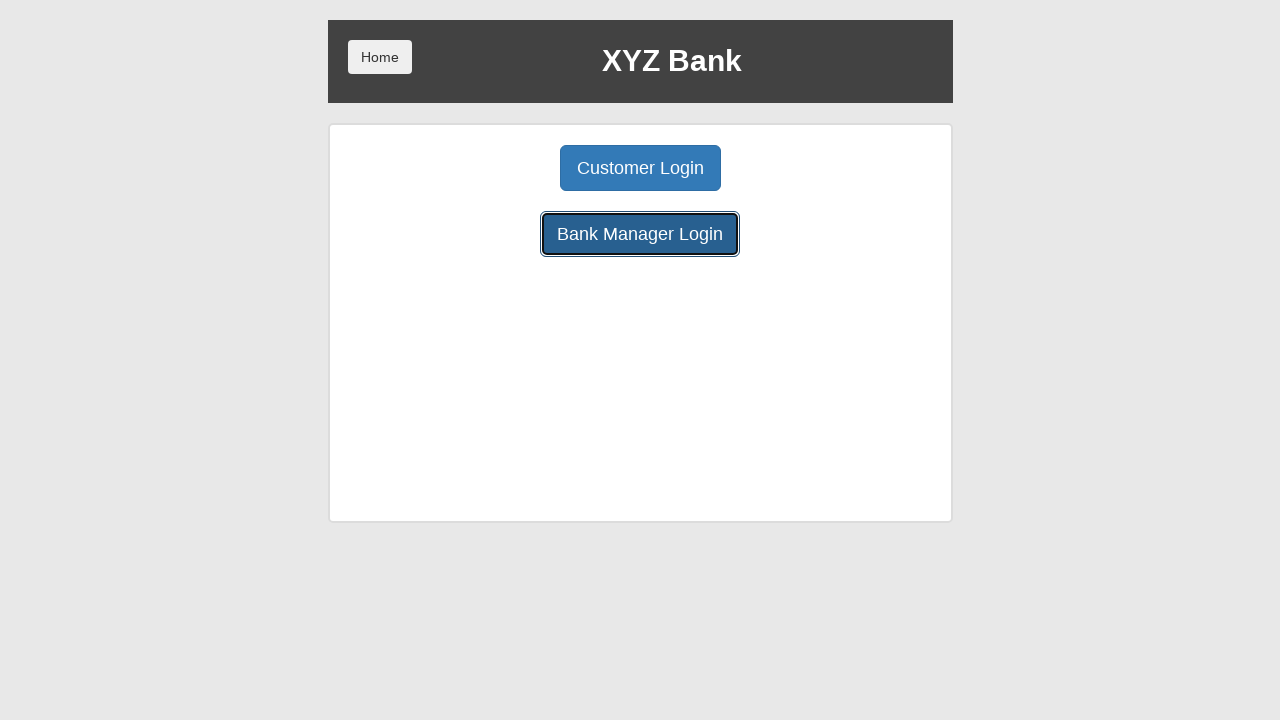

Clicked Customers tab at (792, 168) on button:has-text('Customers')
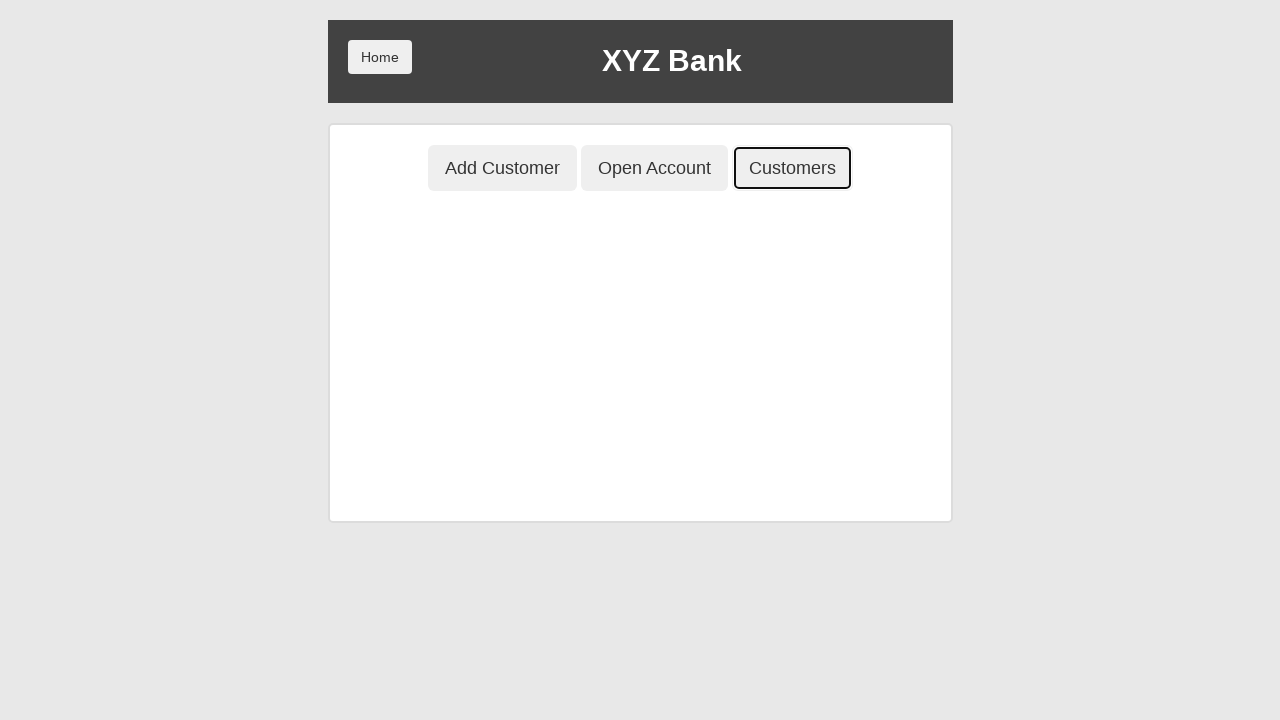

Clicked Post Code header (first click for descending sort) at (598, 279) on a:has-text('Post Code')
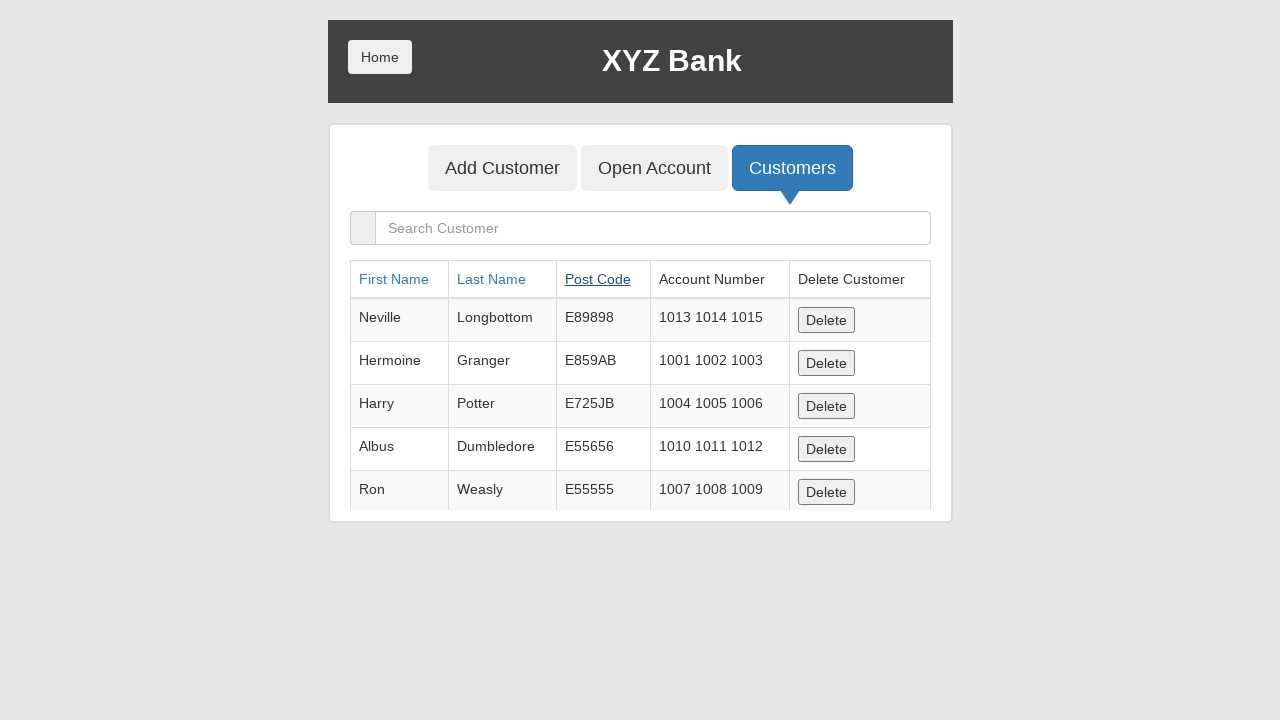

Clicked Post Code header (second click for ascending sort) at (598, 279) on a:has-text('Post Code')
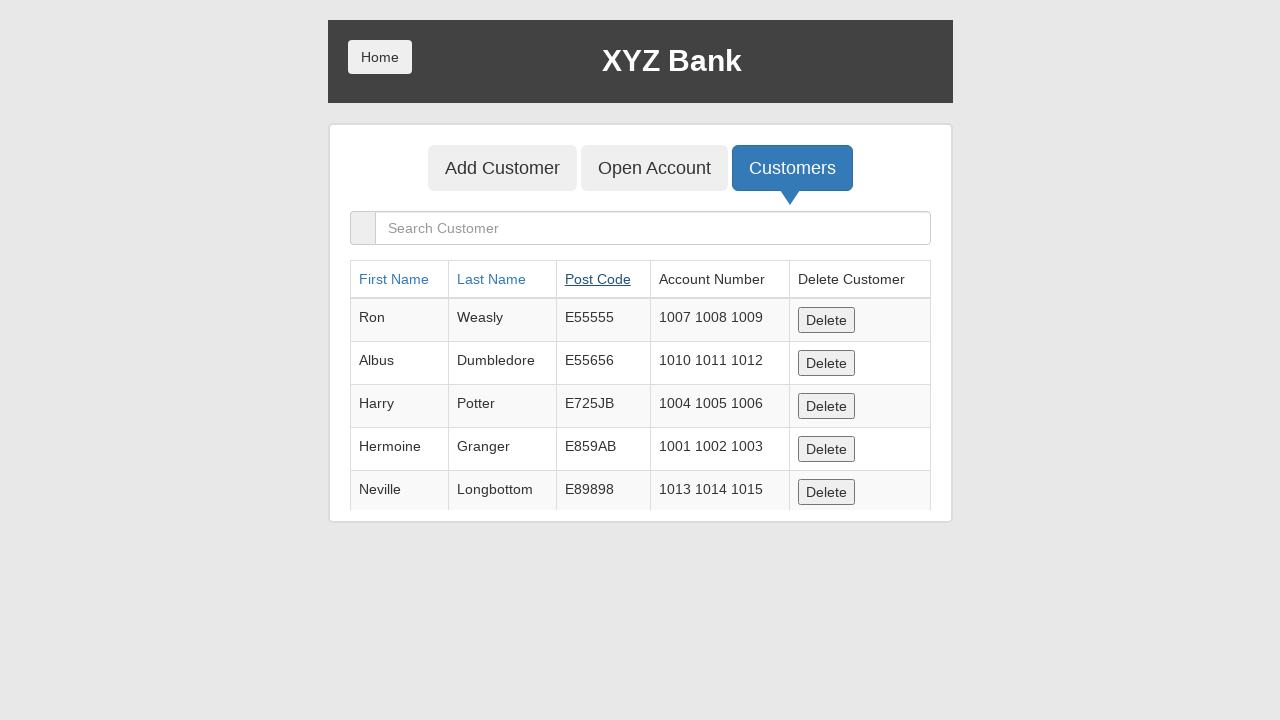

Waited for table to be sorted
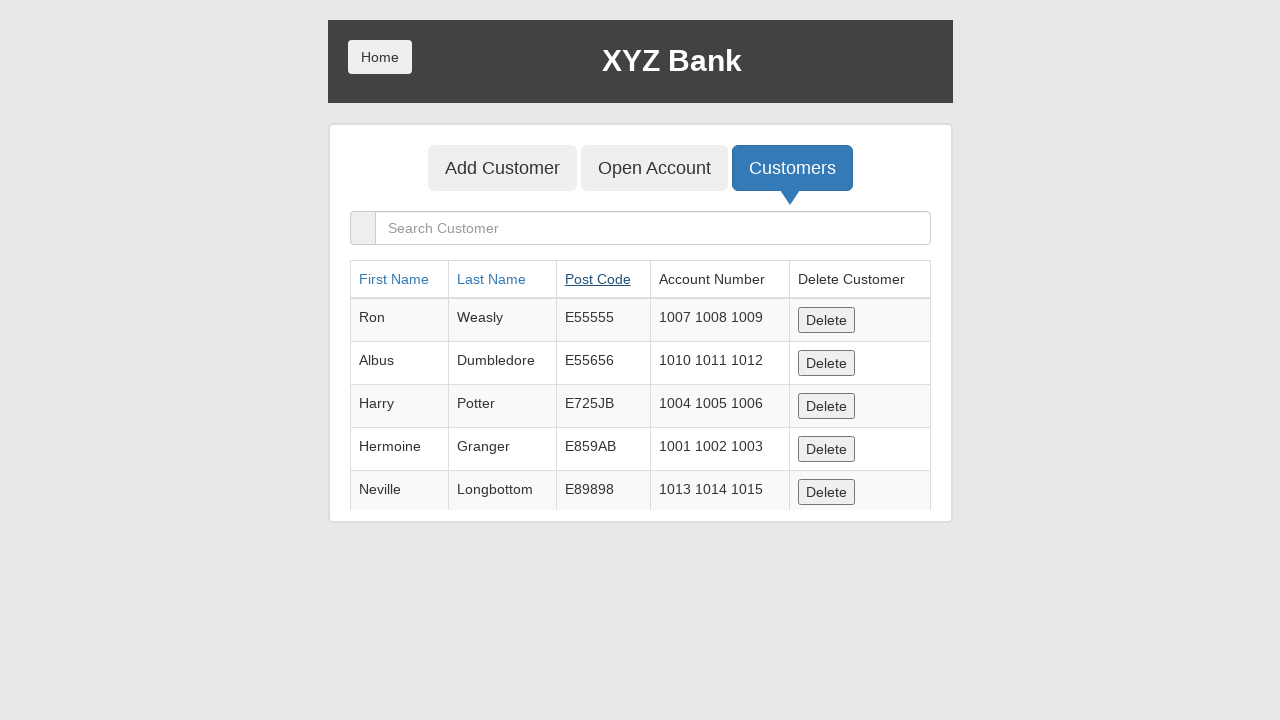

Located all postal code elements in table
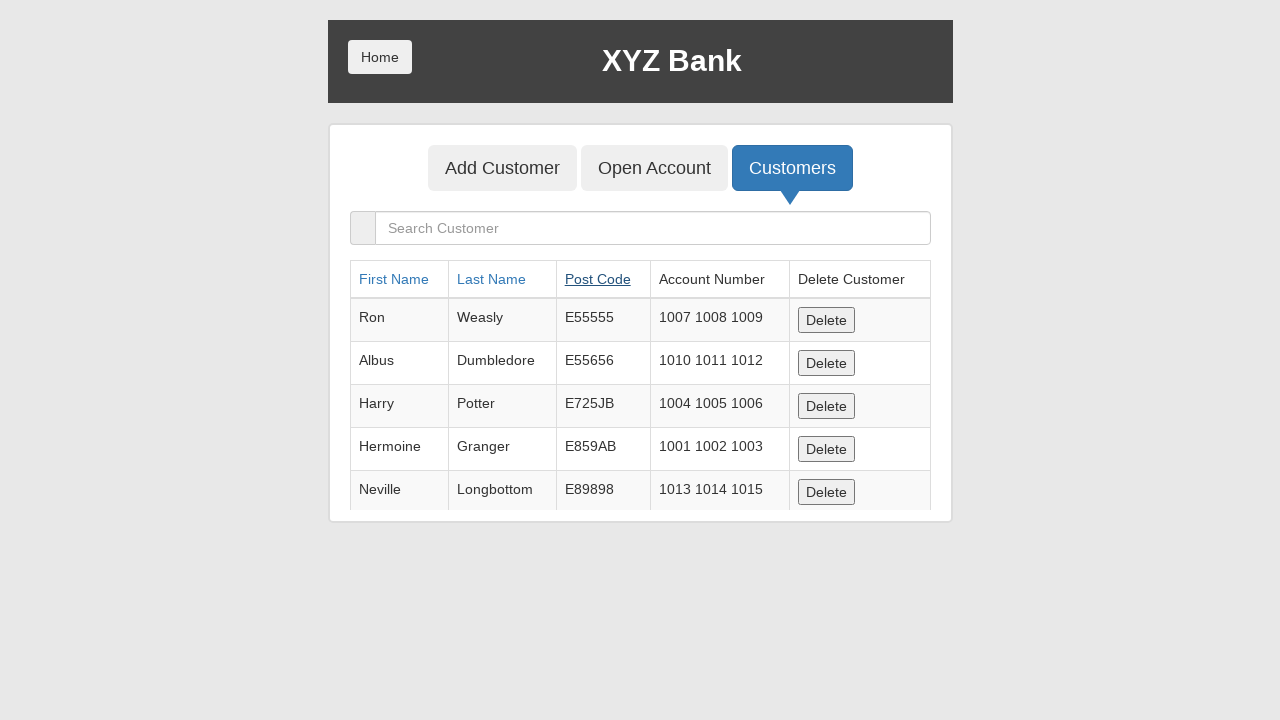

Extracted postal codes from table: ['E55555', 'E55656', 'E725JB', 'E859AB', 'E89898']
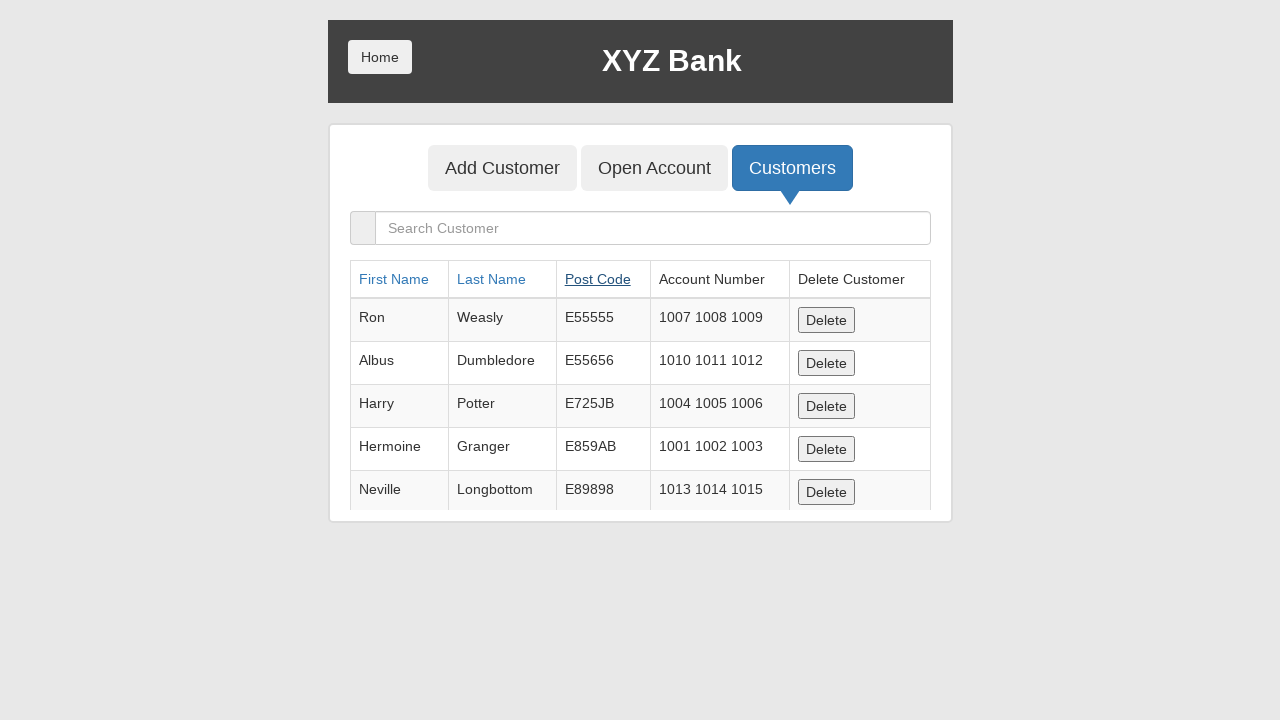

Verified postal codes are sorted in ascending order
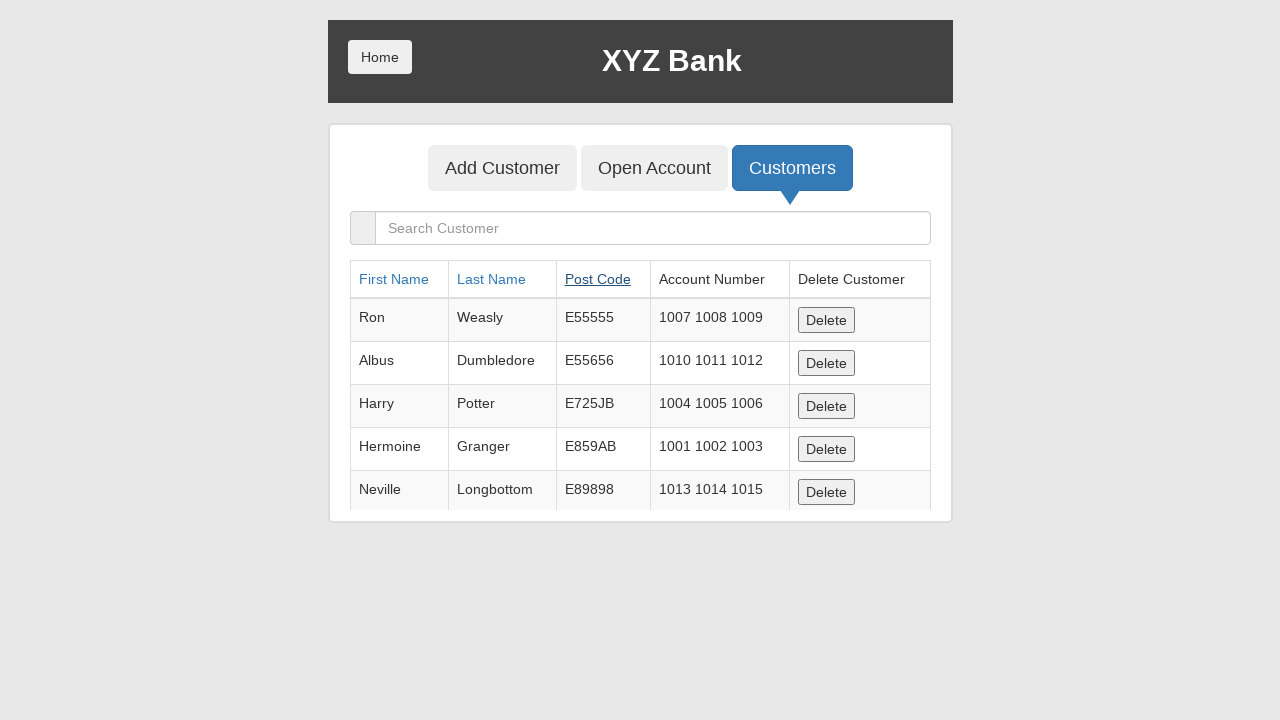

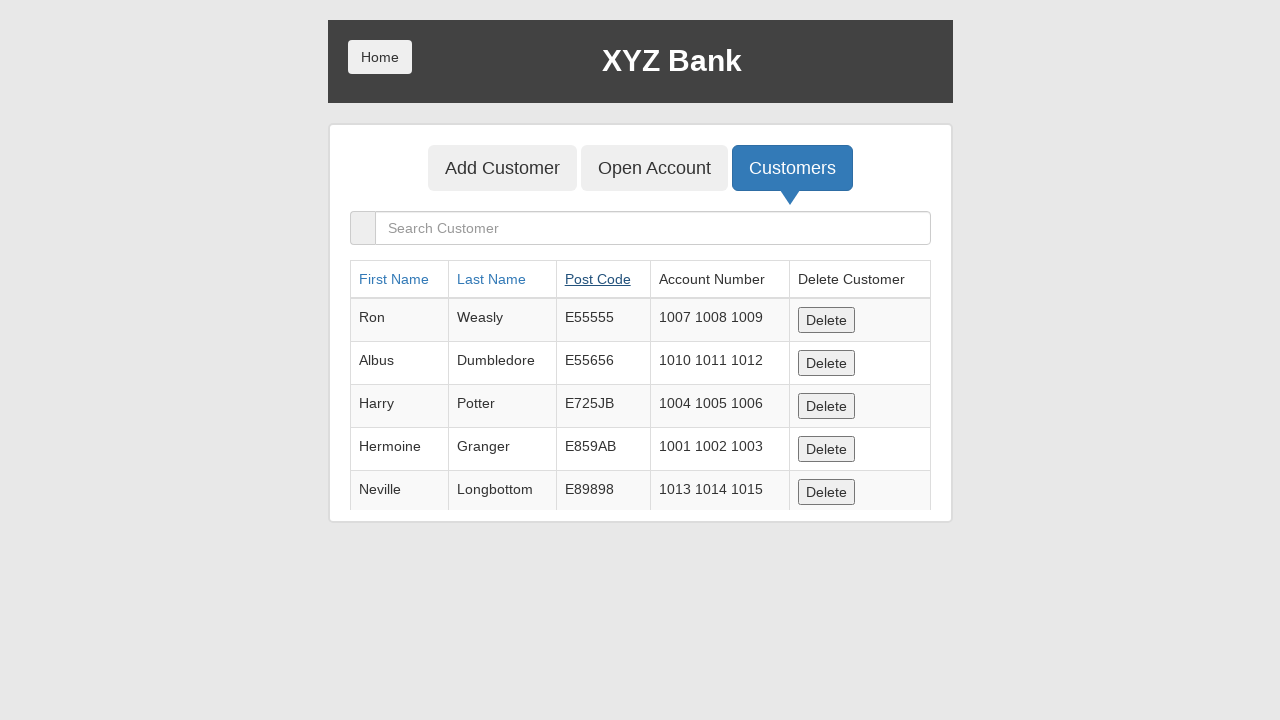